Tests various popup/alert handling including alert acceptance, prompt input, and modal dialog interaction

Starting URL: https://liushilive.github.io/html_example/index.html

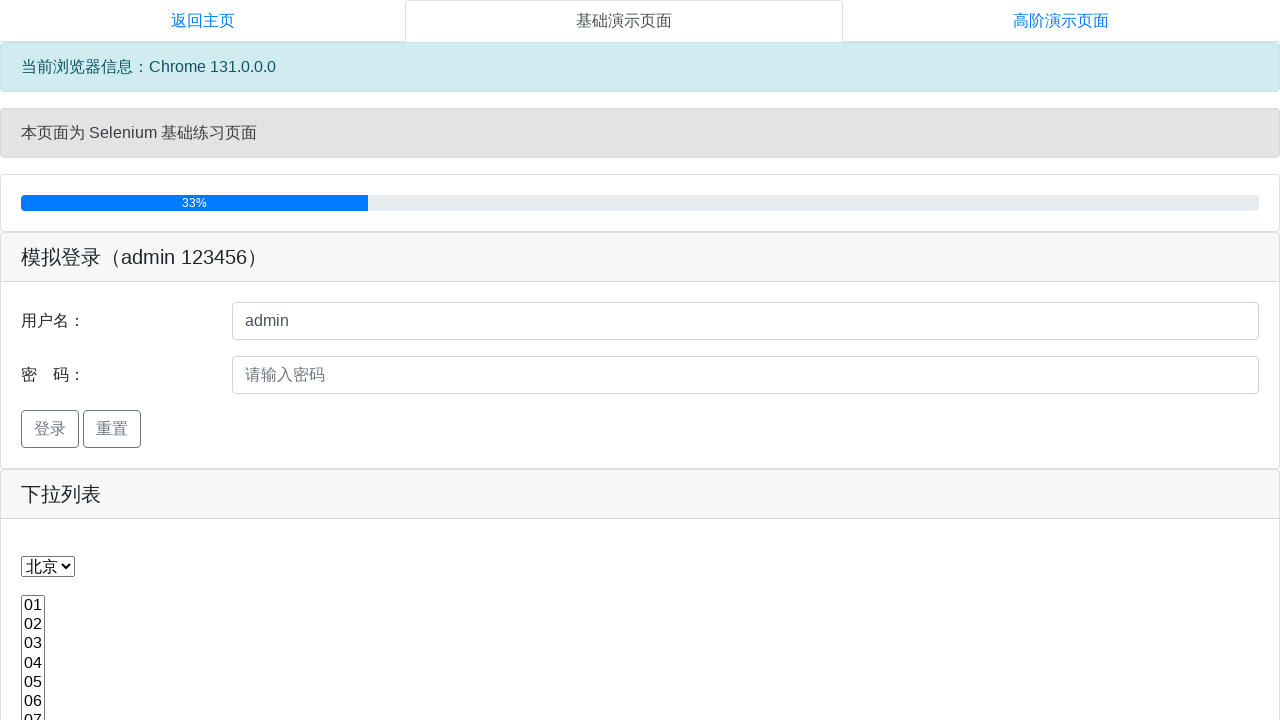

Clicked button b1 to trigger alert dialog at (90, 360) on #b1
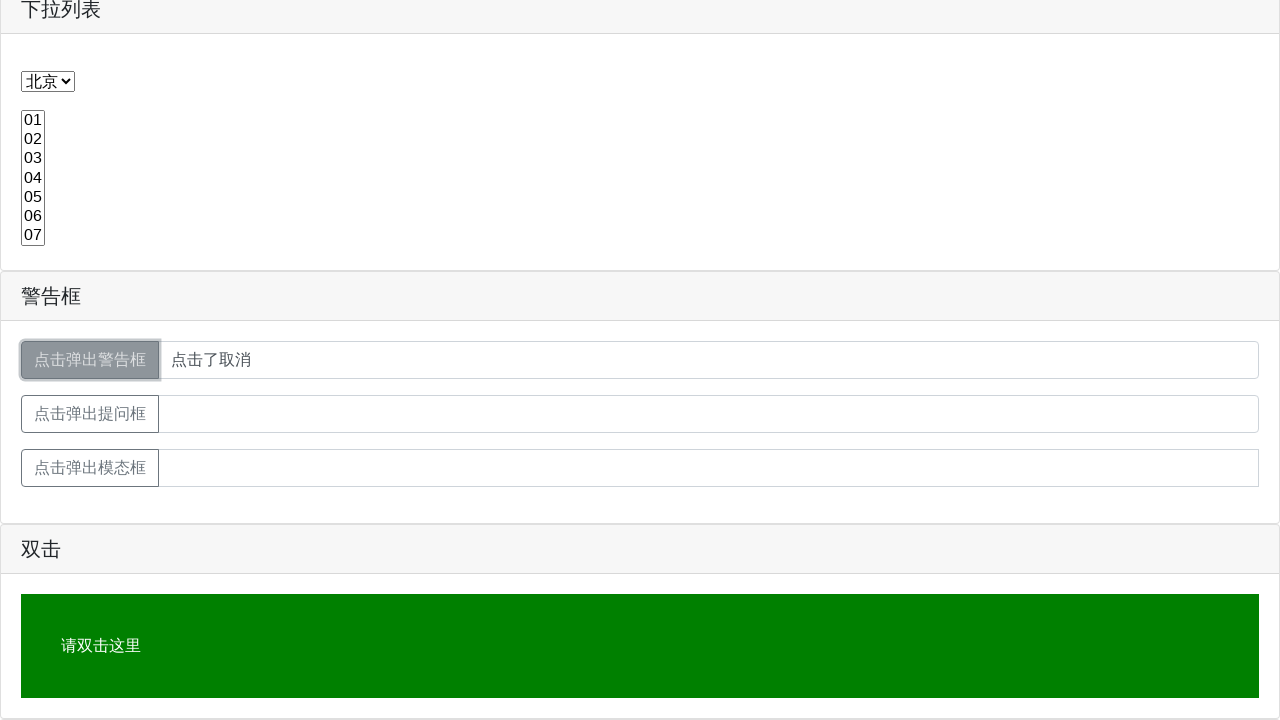

Clicked button b1 again and accepted alert dialog at (90, 360) on #b1
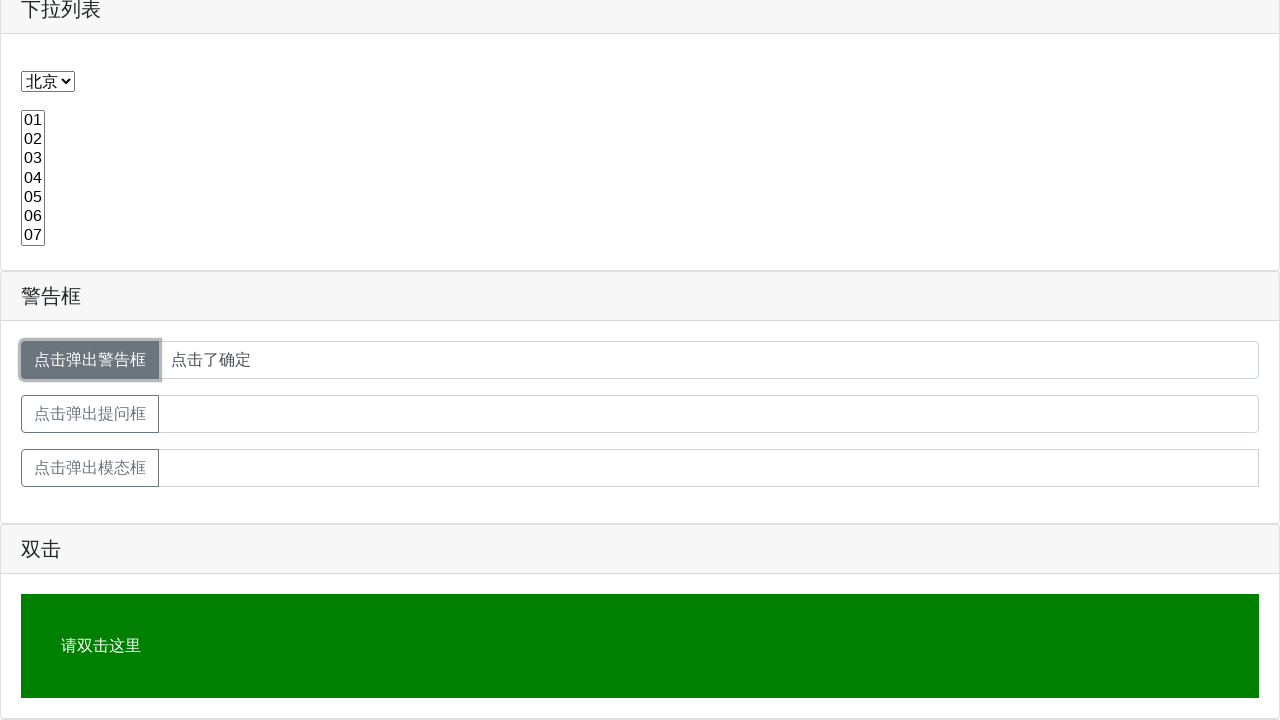

Clicked button b2 to trigger prompt dialog and entered 'liguang' at (90, 414) on #b2
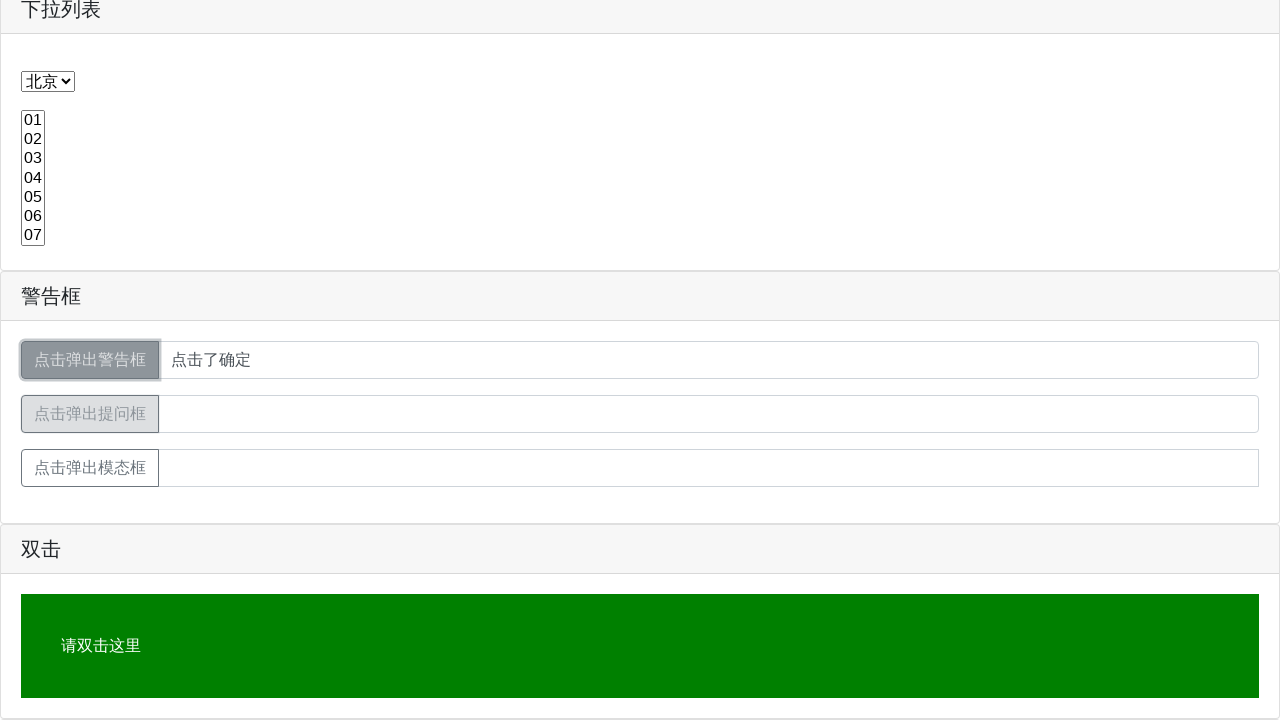

Clicked button b3 to open modal dialog at (90, 468) on #b3
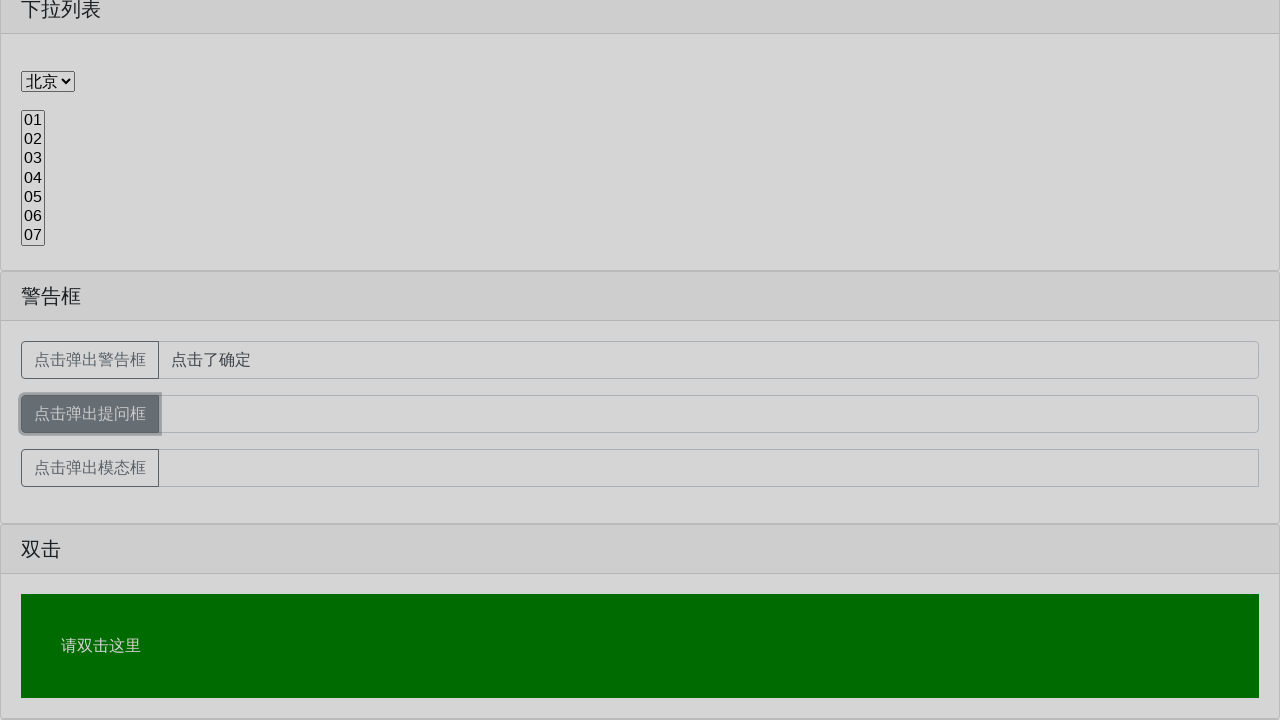

Filled modal input field with '模态框' on #basic-addon1
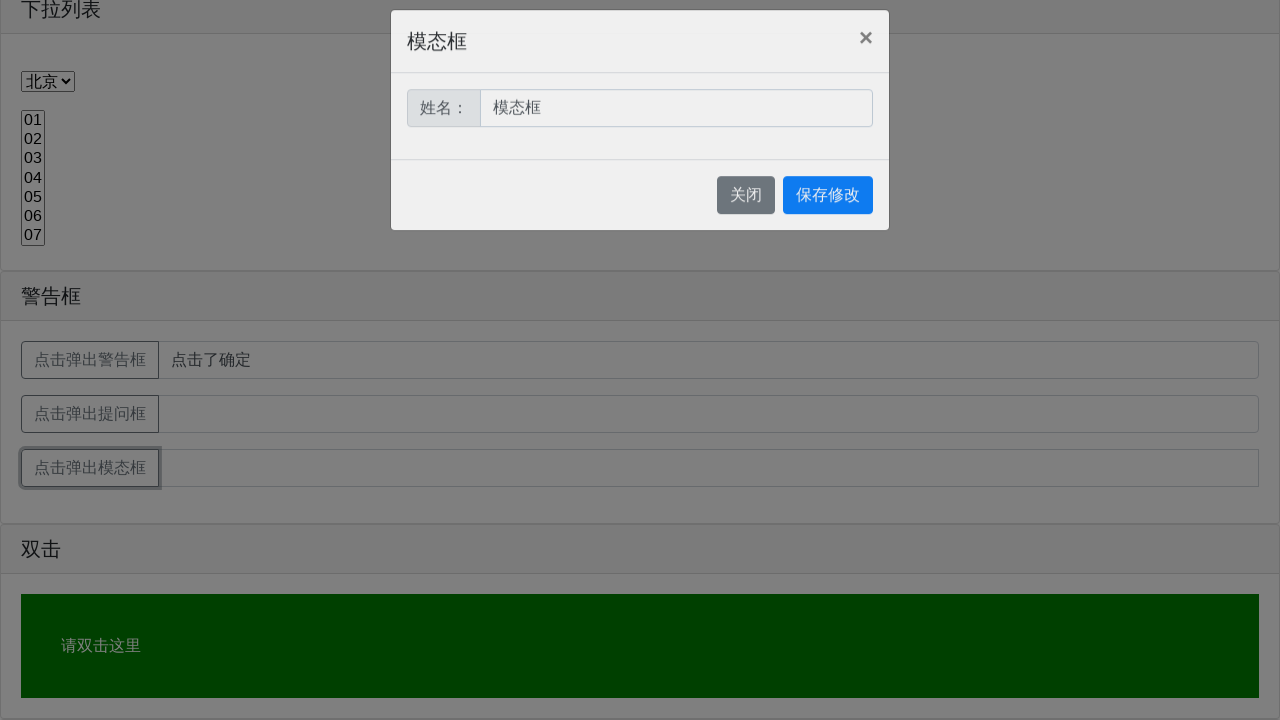

Clicked button b5 to close modal dialog at (828, 214) on #b5
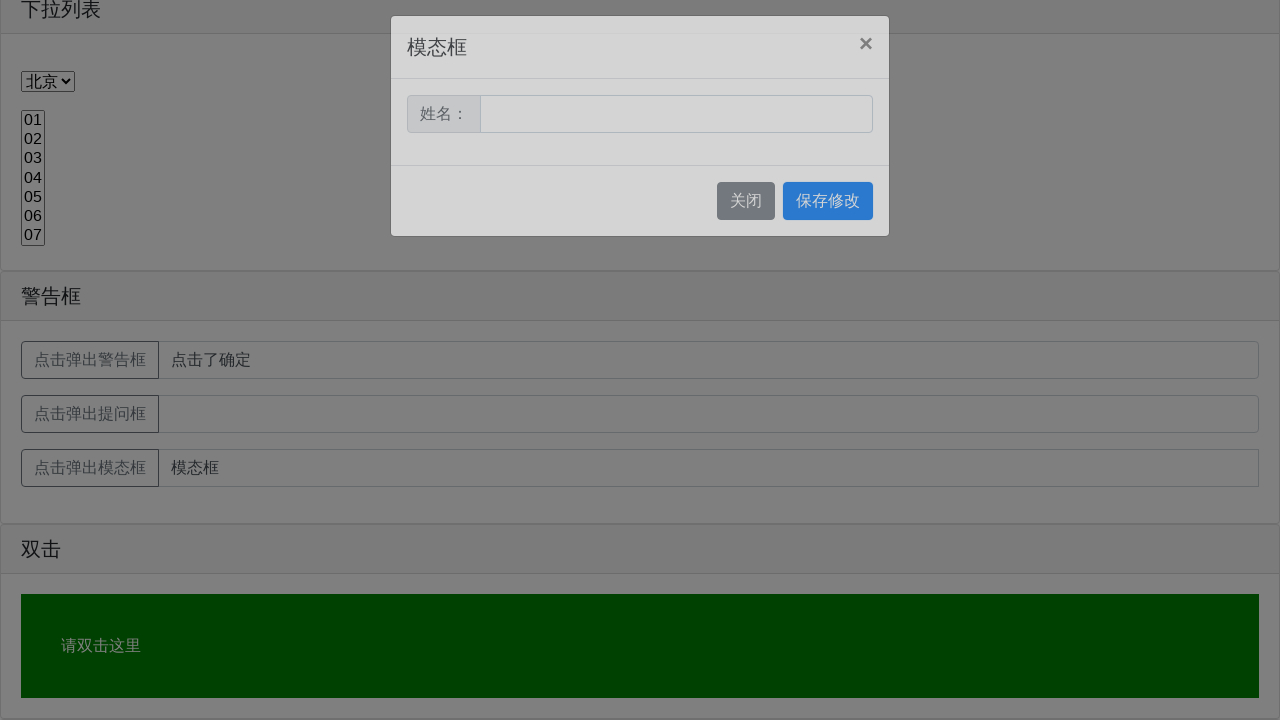

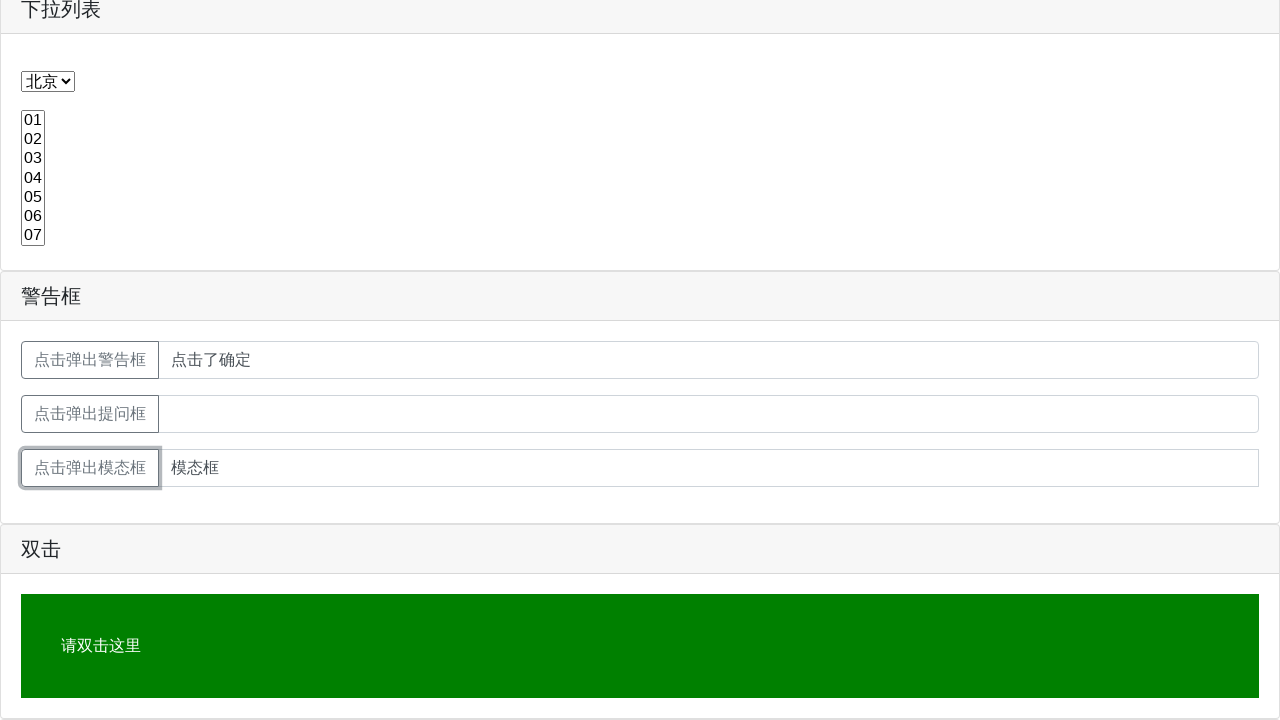